Tests loading images page using fluent wait pattern to wait for an award image element and verify its src attribute

Starting URL: https://bonigarcia.dev/selenium-webdriver-java/loading-images.html

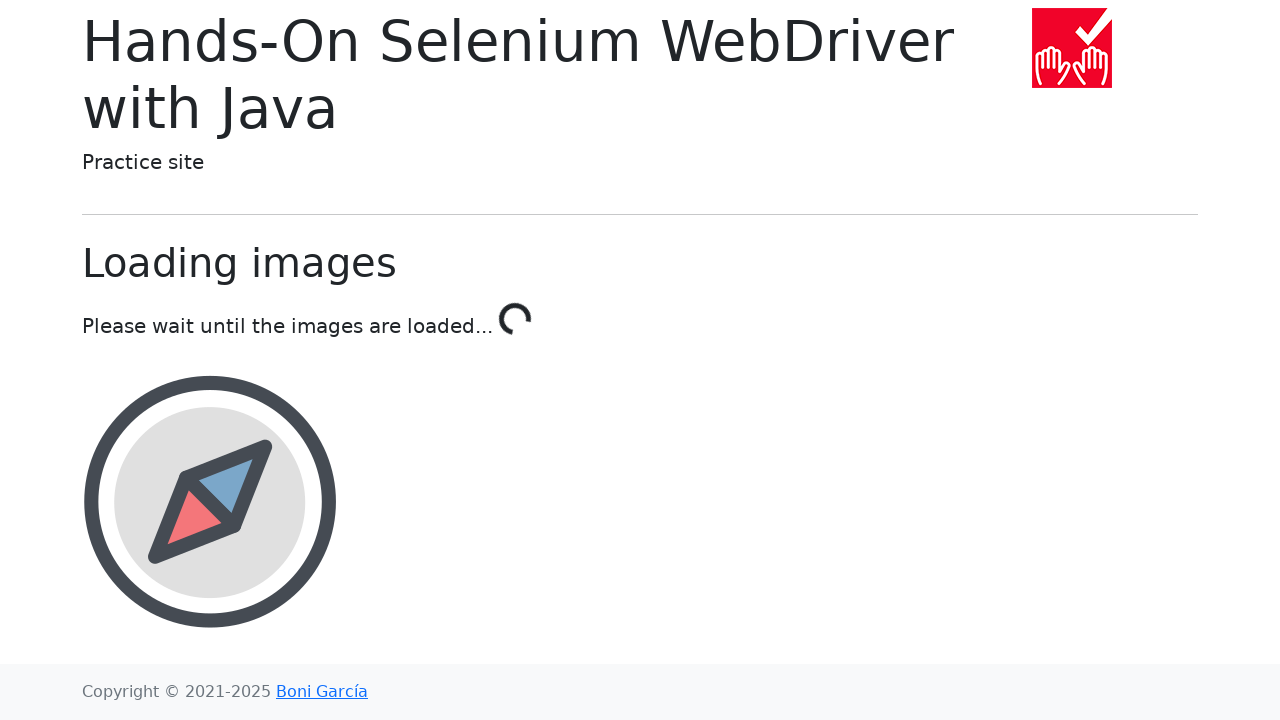

Waited for award image element to be present with 10 second timeout
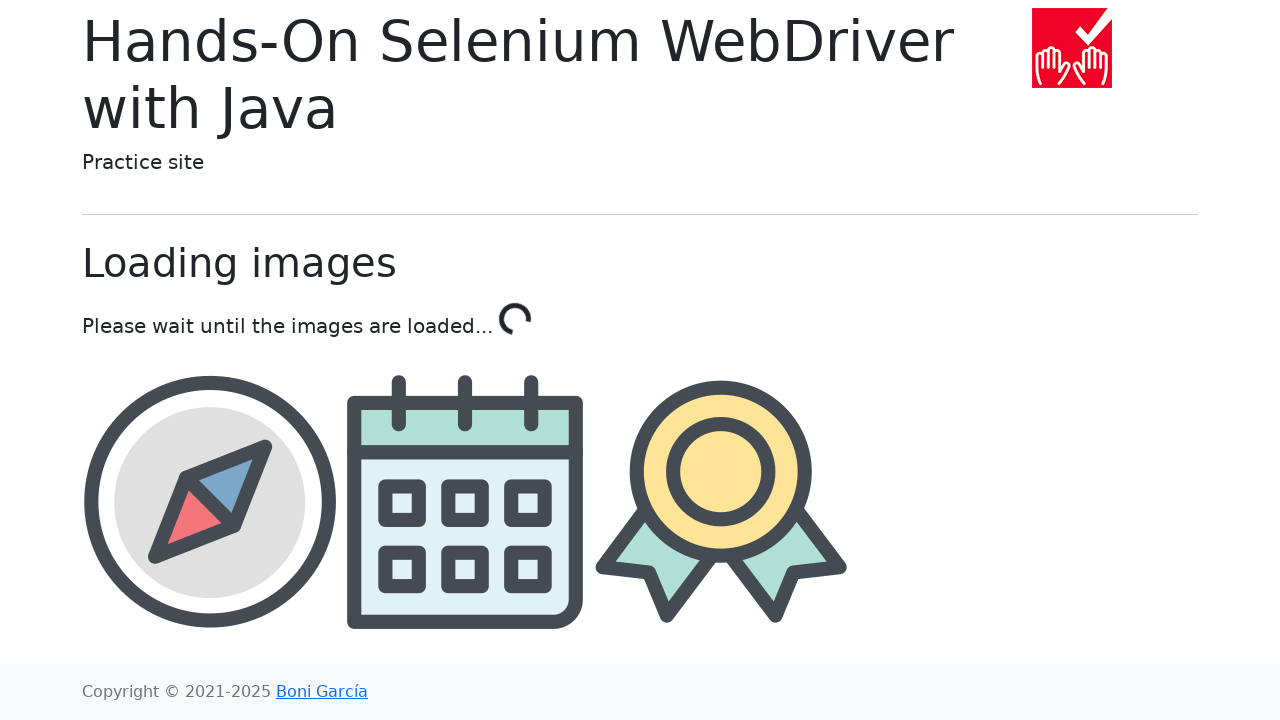

Retrieved src attribute from award image element
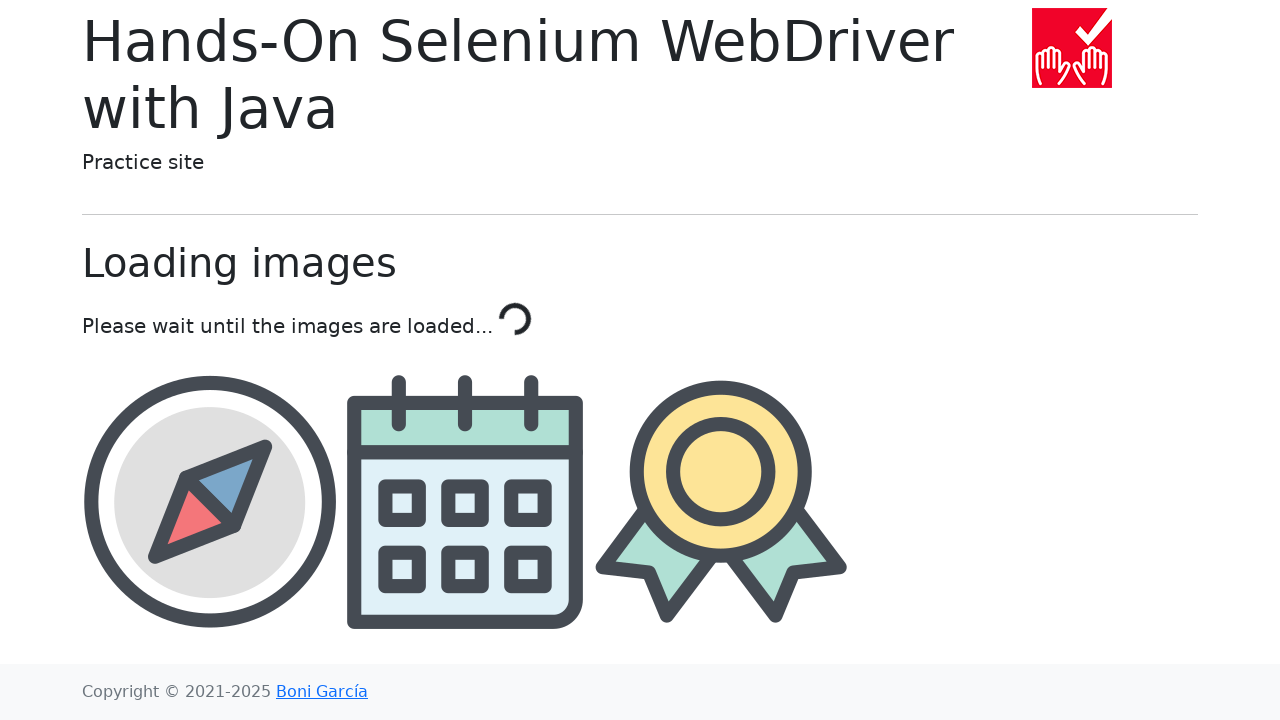

Verified that src attribute contains 'award'
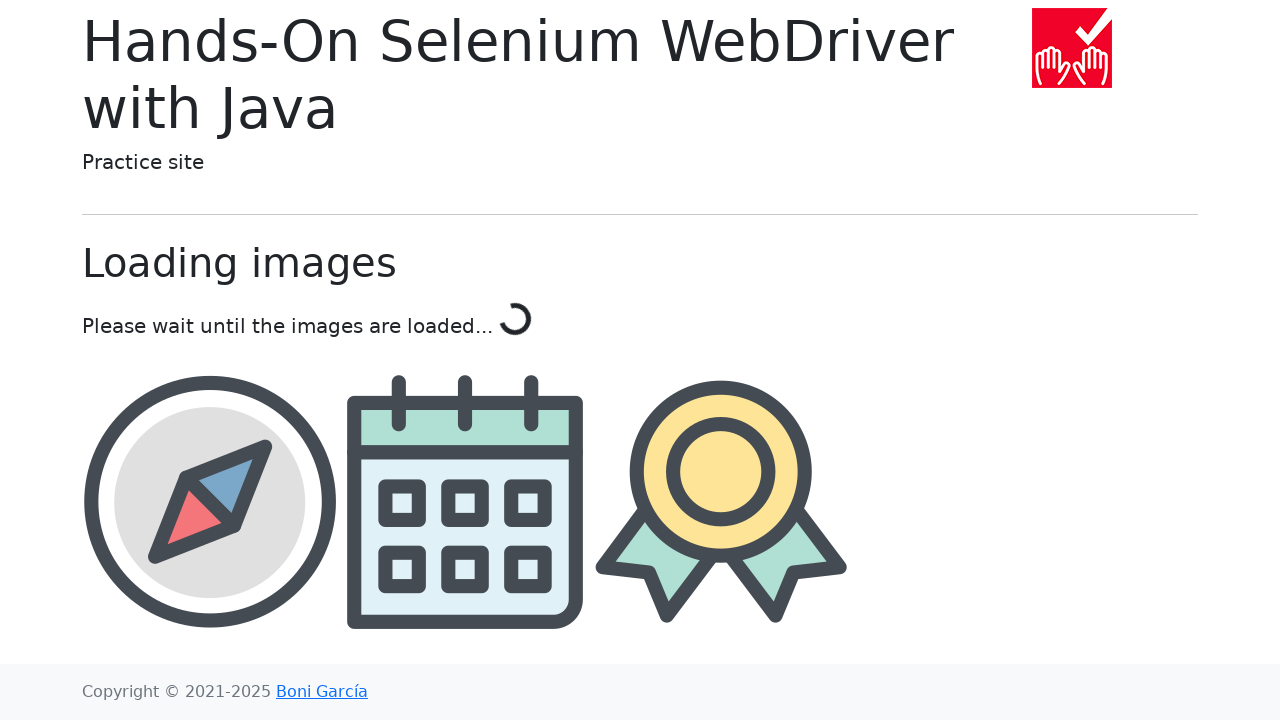

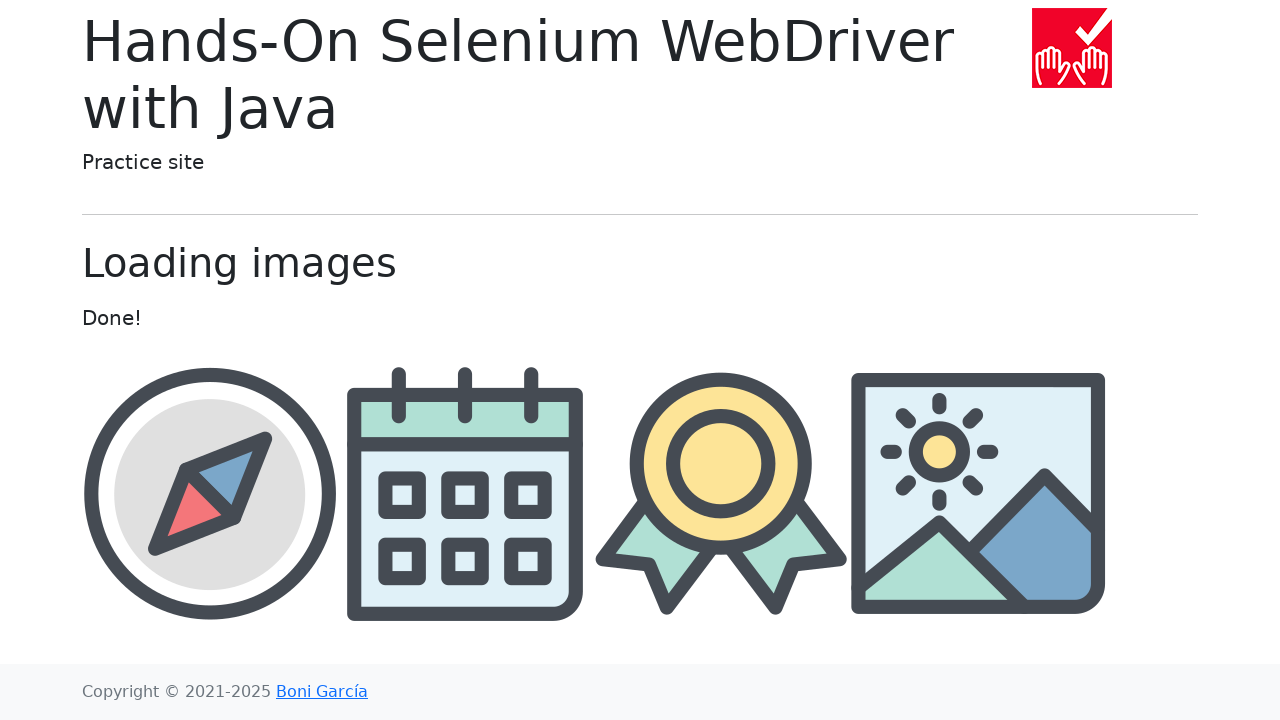